Tests injecting jQuery and jQuery Growl library into a page via JavaScript execution, then displays notification messages using the injected library.

Starting URL: http://the-internet.herokuapp.com

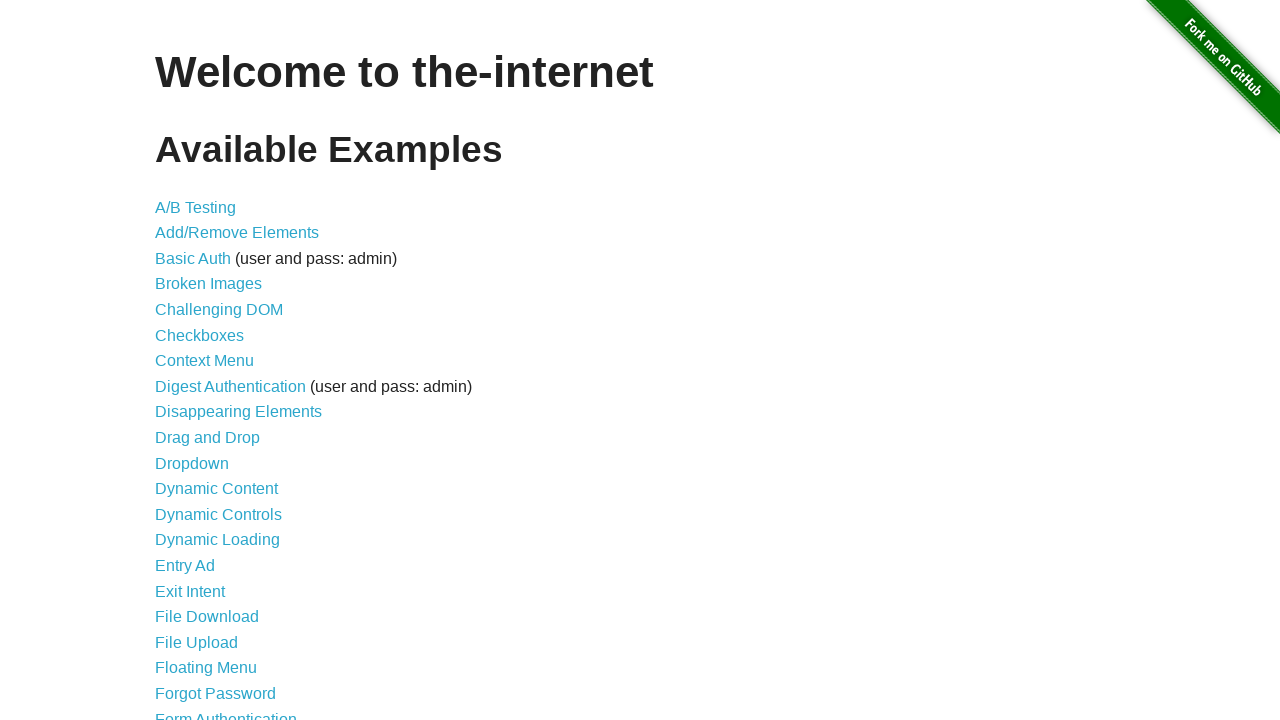

Navigated to http://the-internet.herokuapp.com
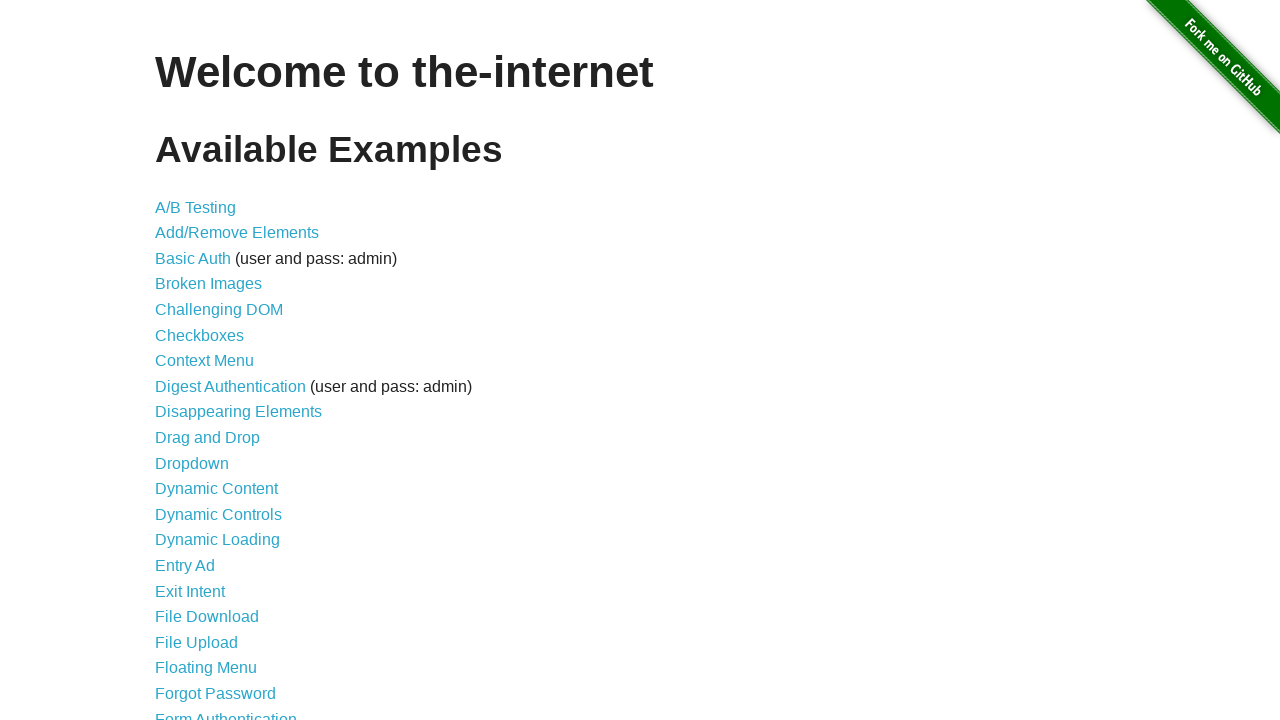

Injected jQuery library into the page if not already present
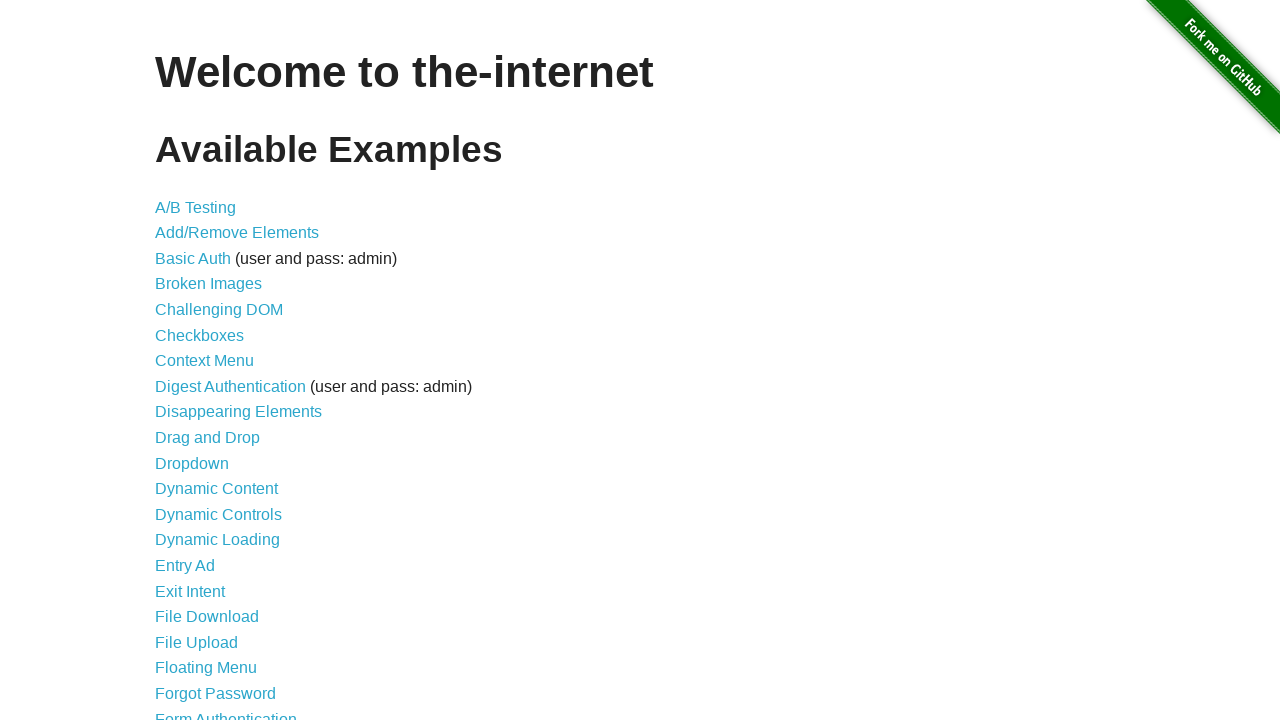

Confirmed jQuery library loaded successfully
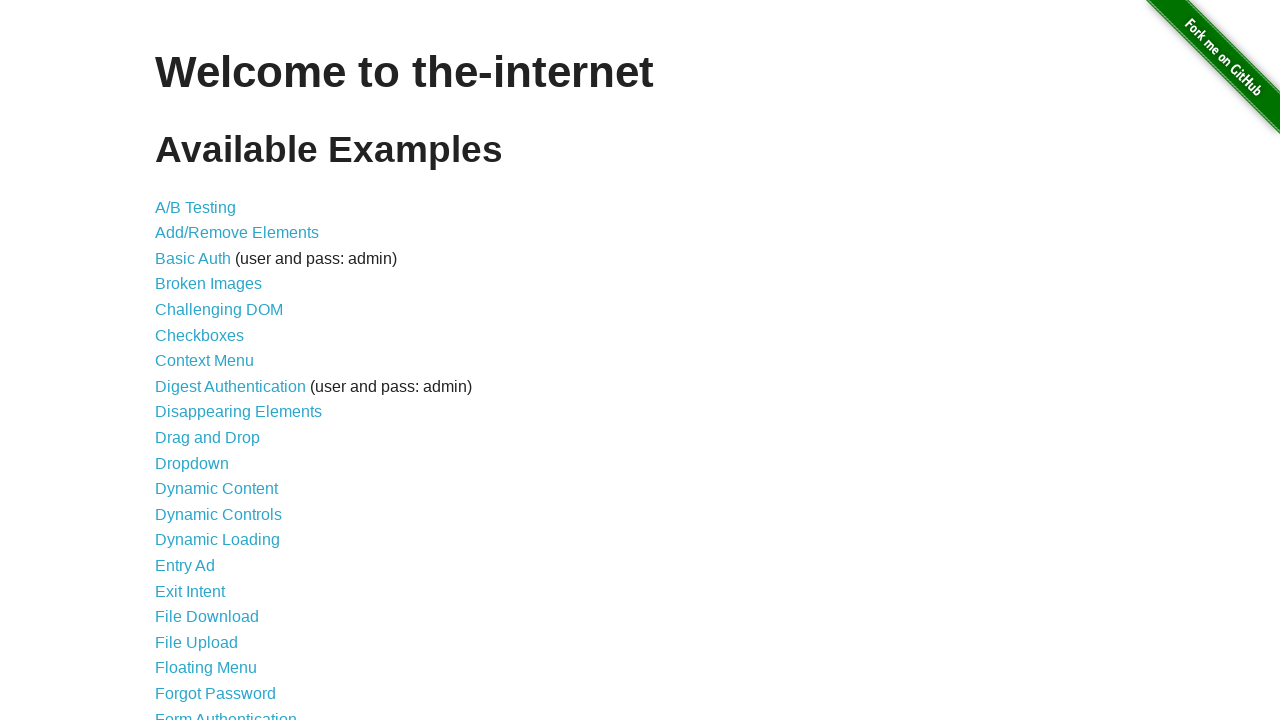

Loaded jQuery Growl library via getScript
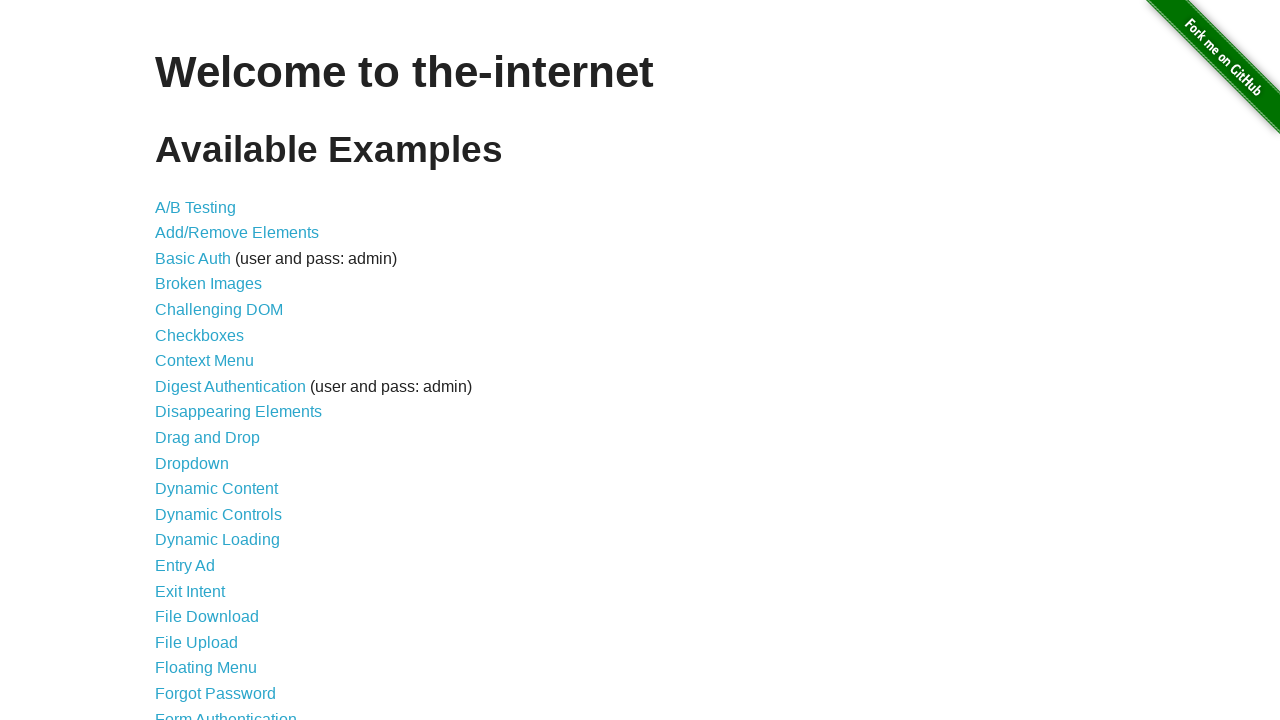

Injected jQuery Growl CSS stylesheet into page head
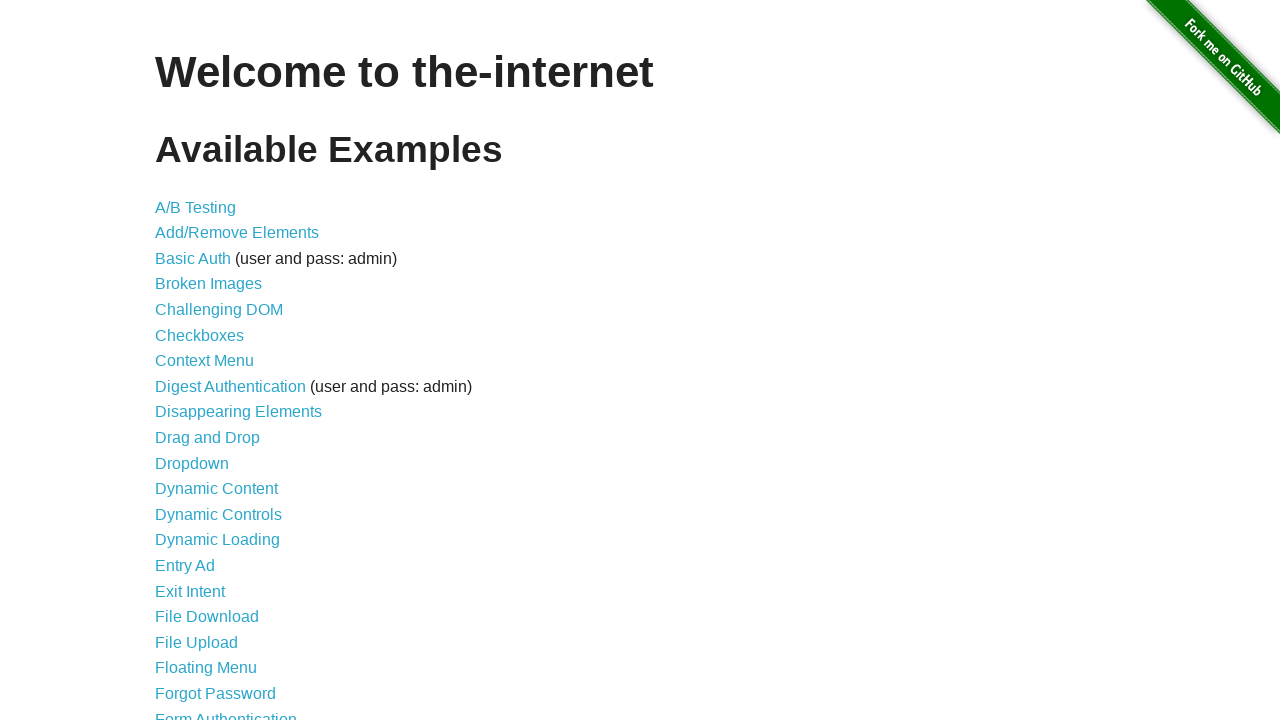

Confirmed jQuery Growl library is available
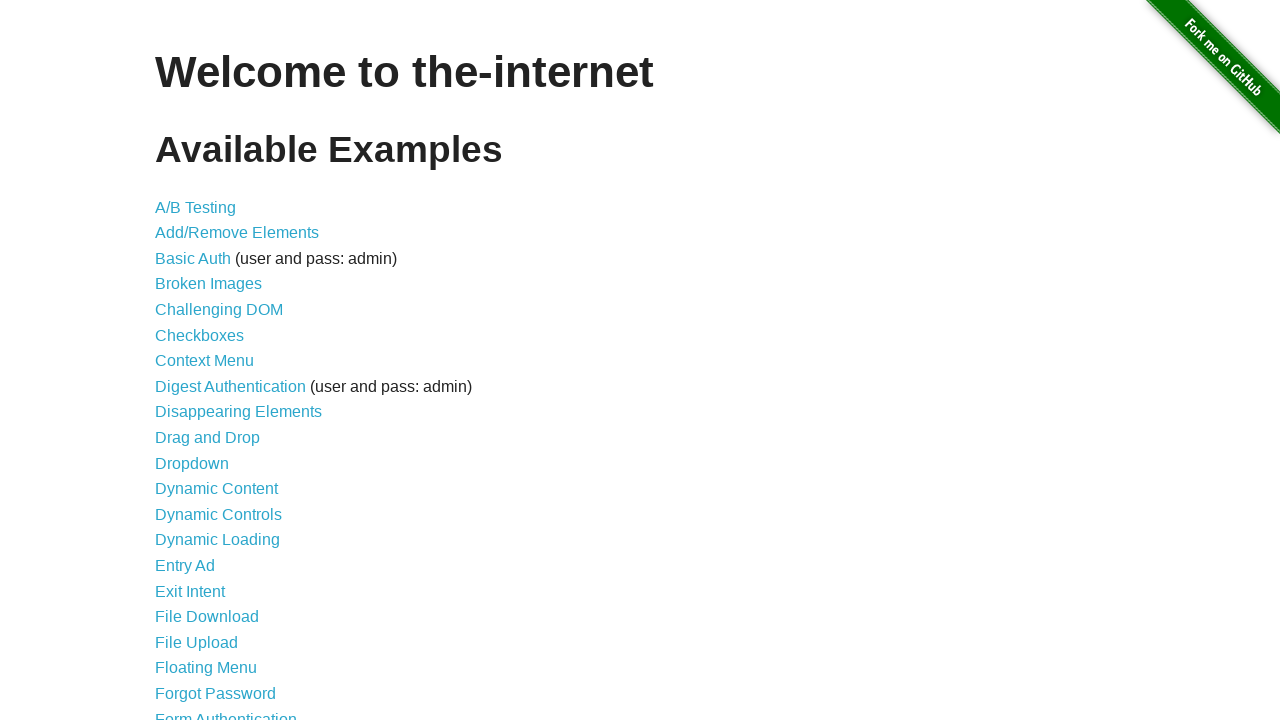

Displayed GET notification growl message
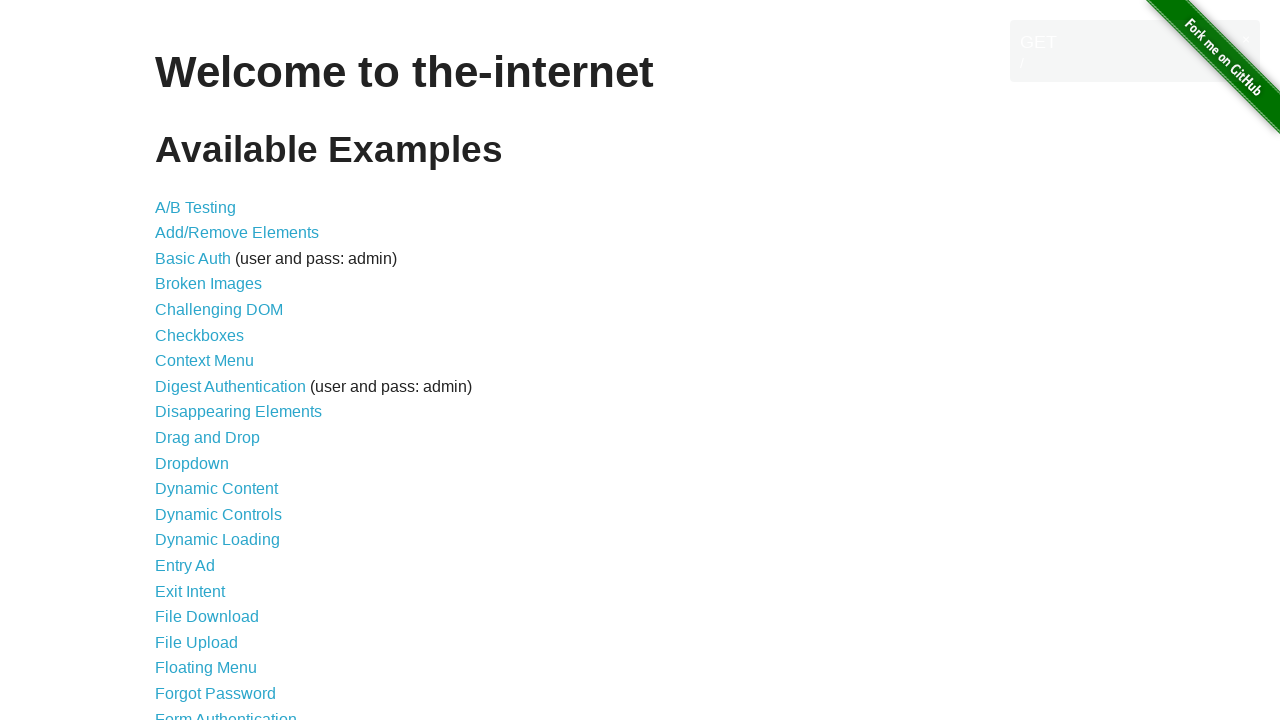

Displayed ERROR notification growl message
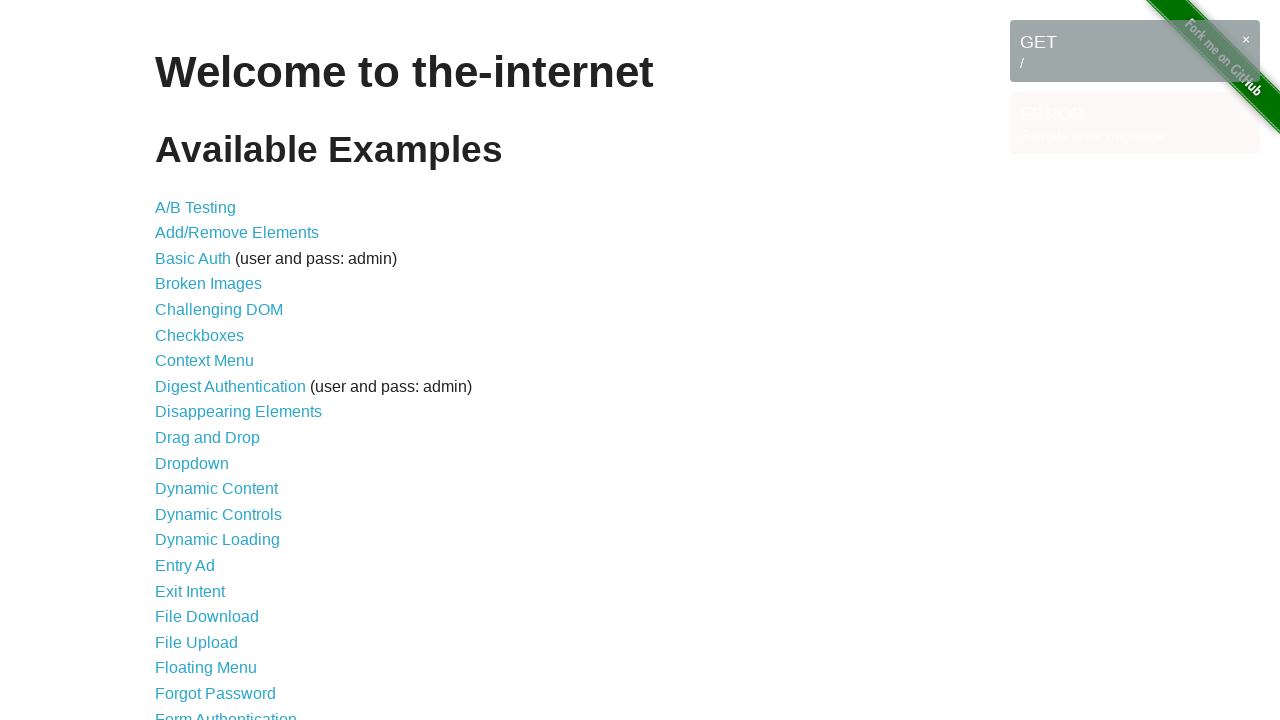

Displayed NOTICE notification growl message
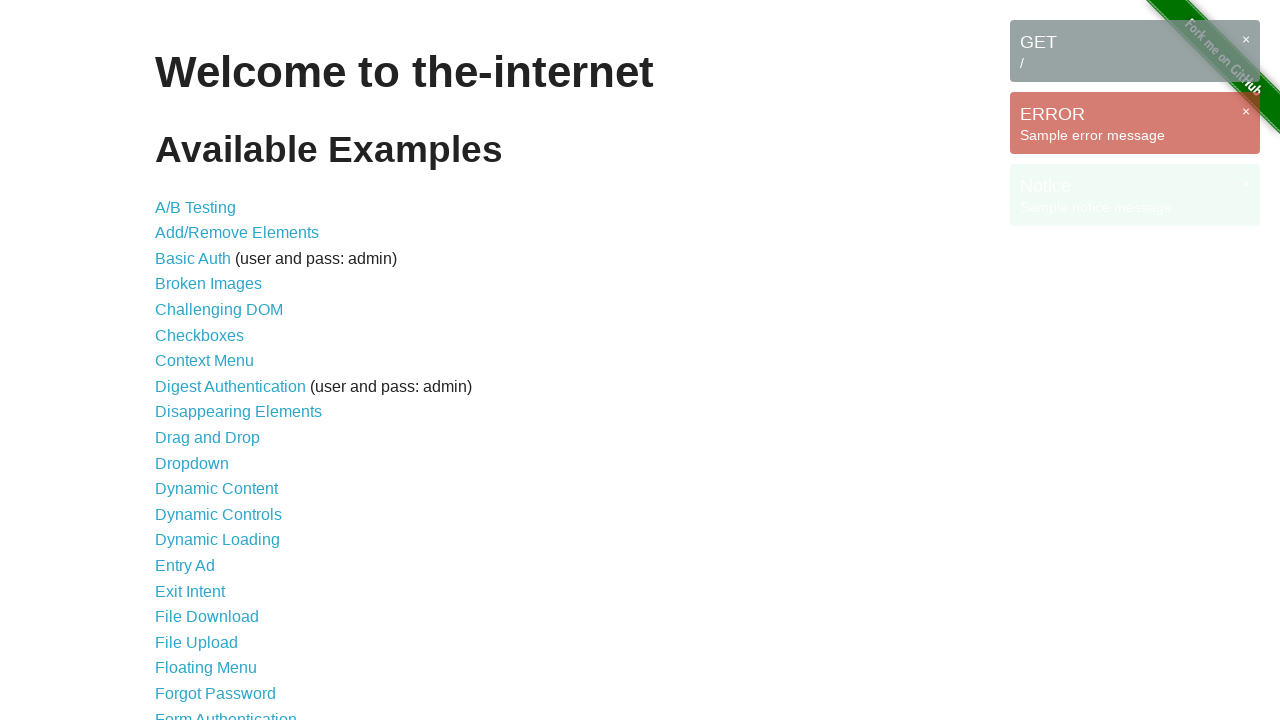

Displayed WARNING notification growl message
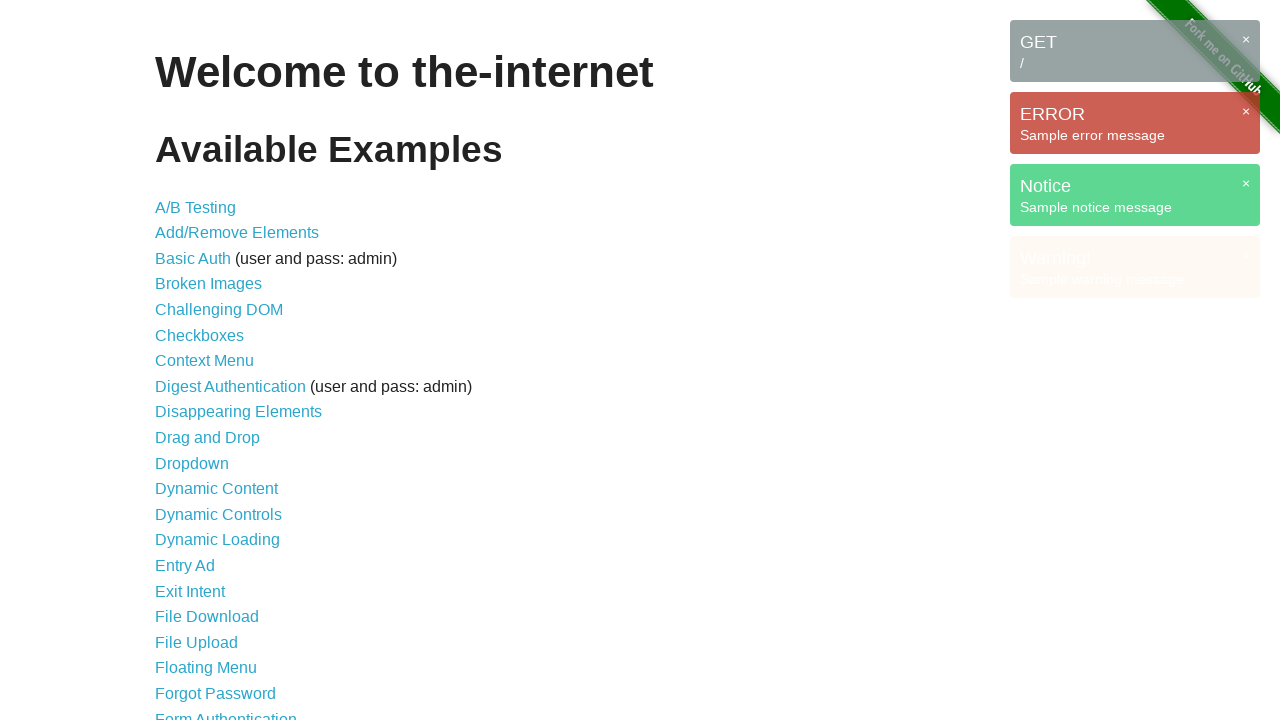

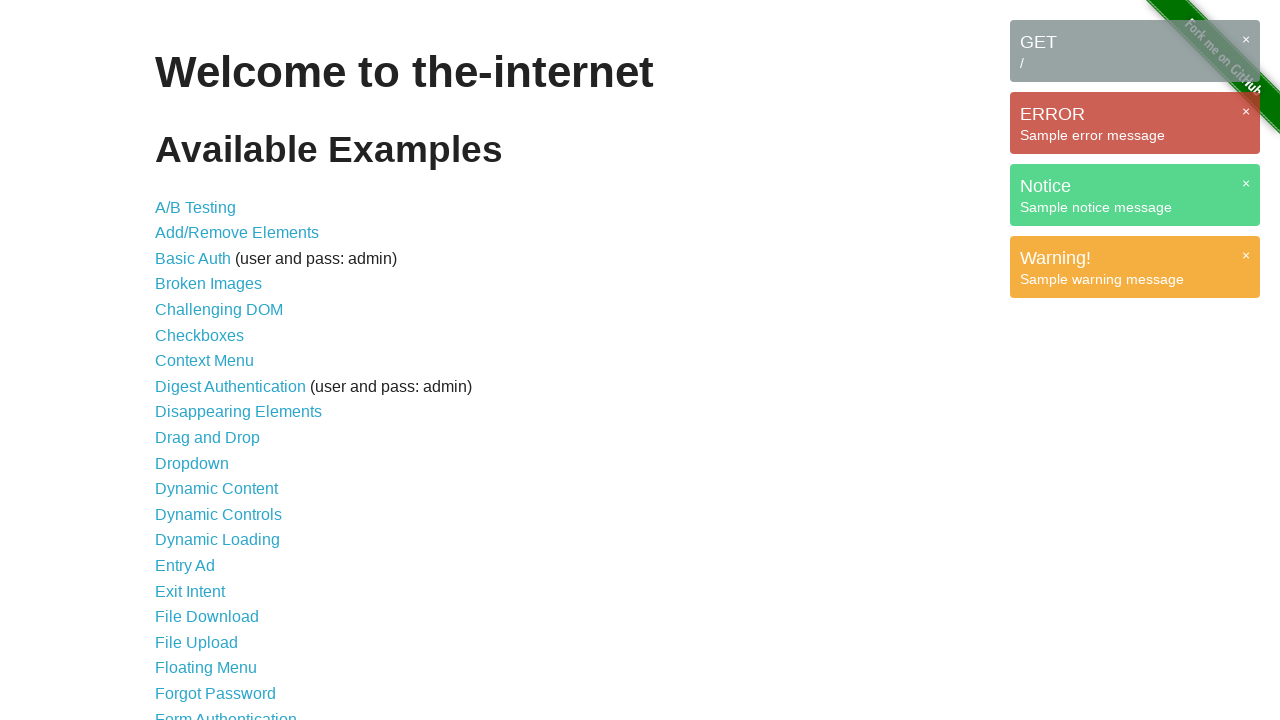